Demonstrates browser window management by navigating to a website and minimizing the browser window.

Starting URL: https://opensource-demo.orangehrmlive.com/

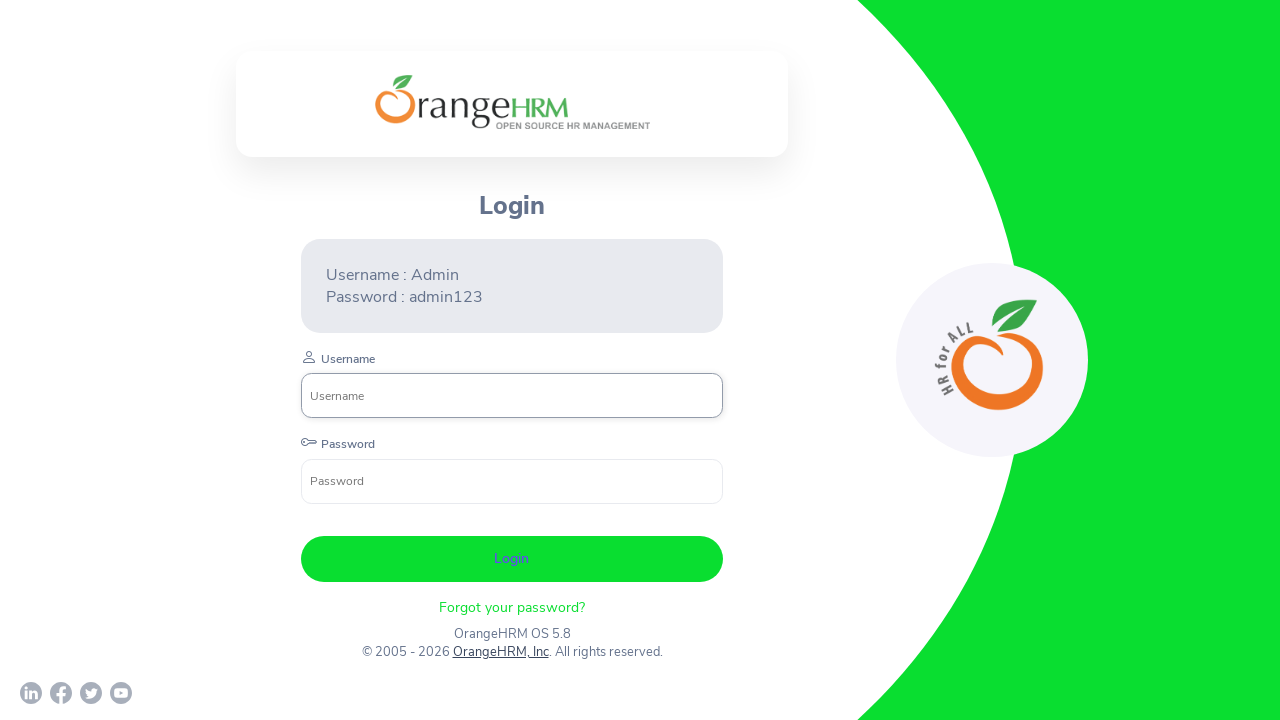

Waited for page to load DOM content
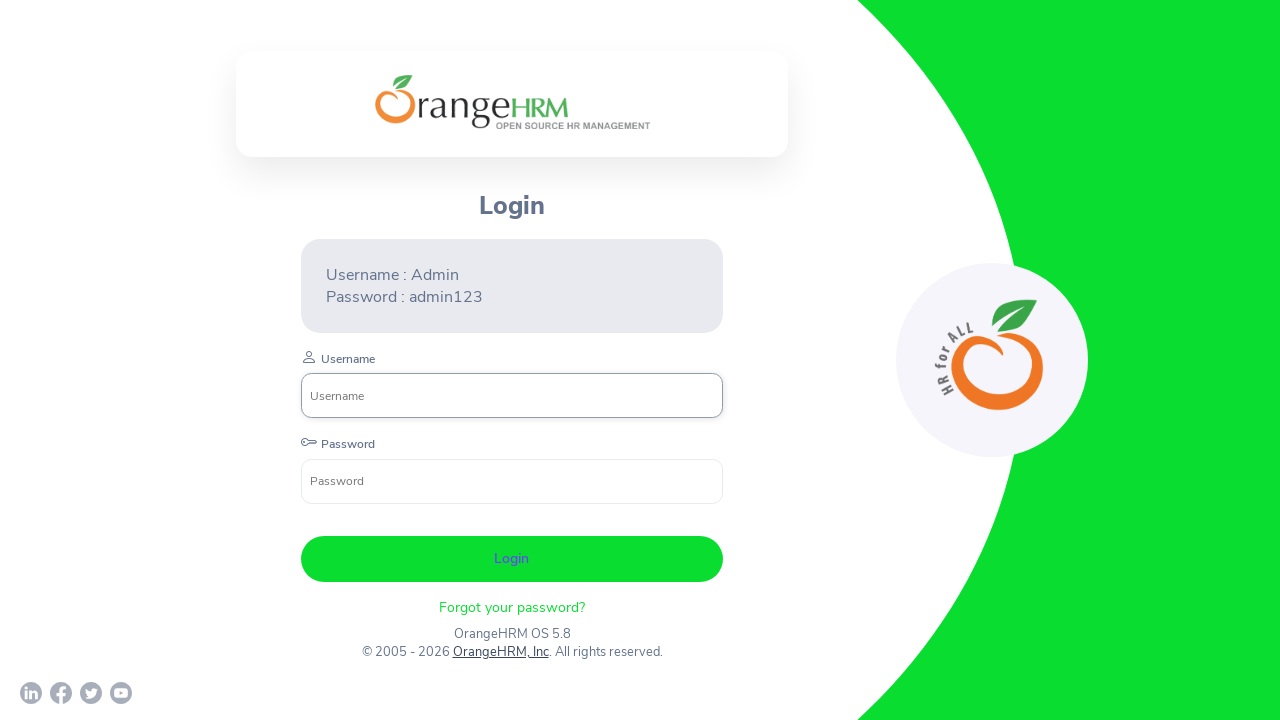

Executed window blur to simulate window minimize
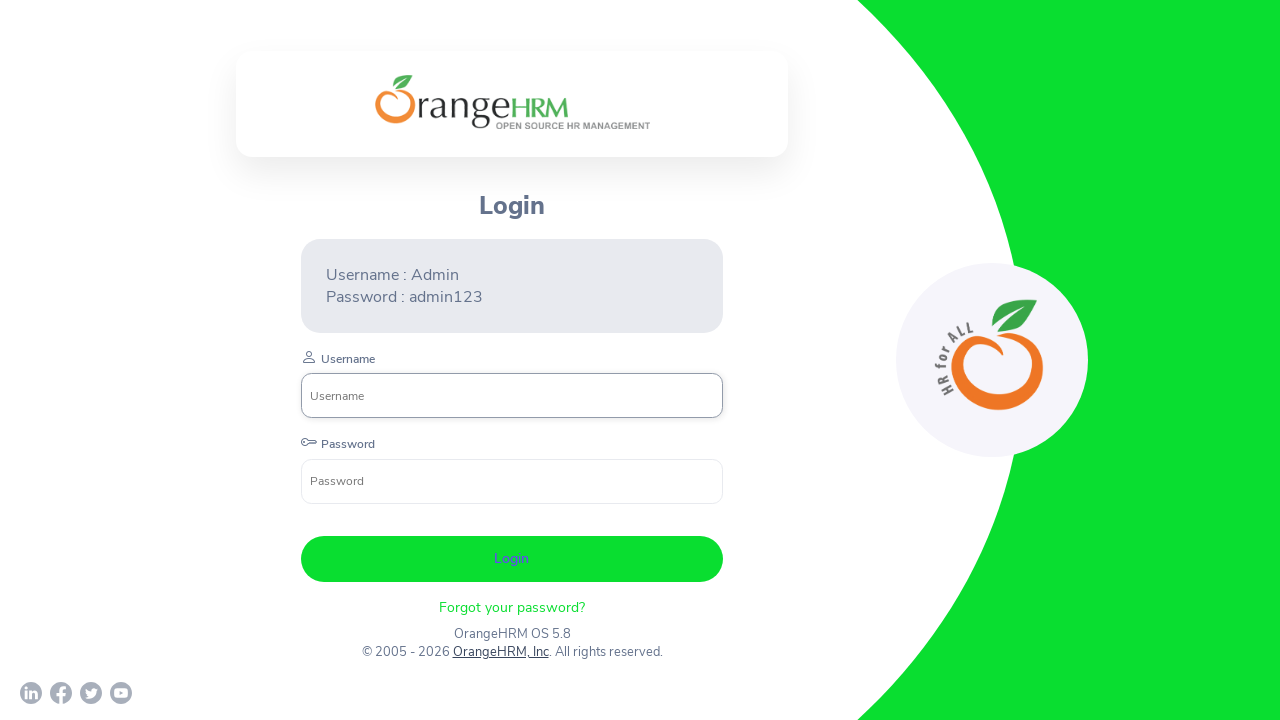

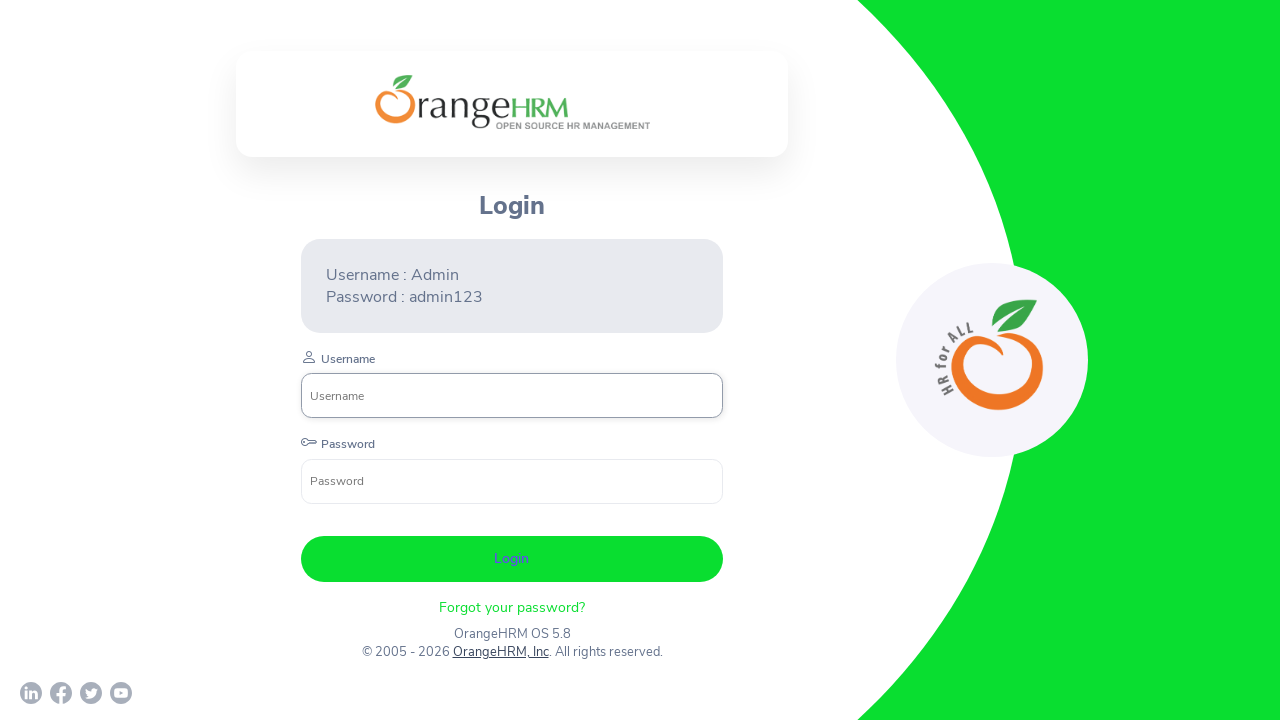